Tests file upload functionality by uploading a file to the upload form and verifying the uploaded filename is displayed on the page.

Starting URL: http://the-internet.herokuapp.com/upload

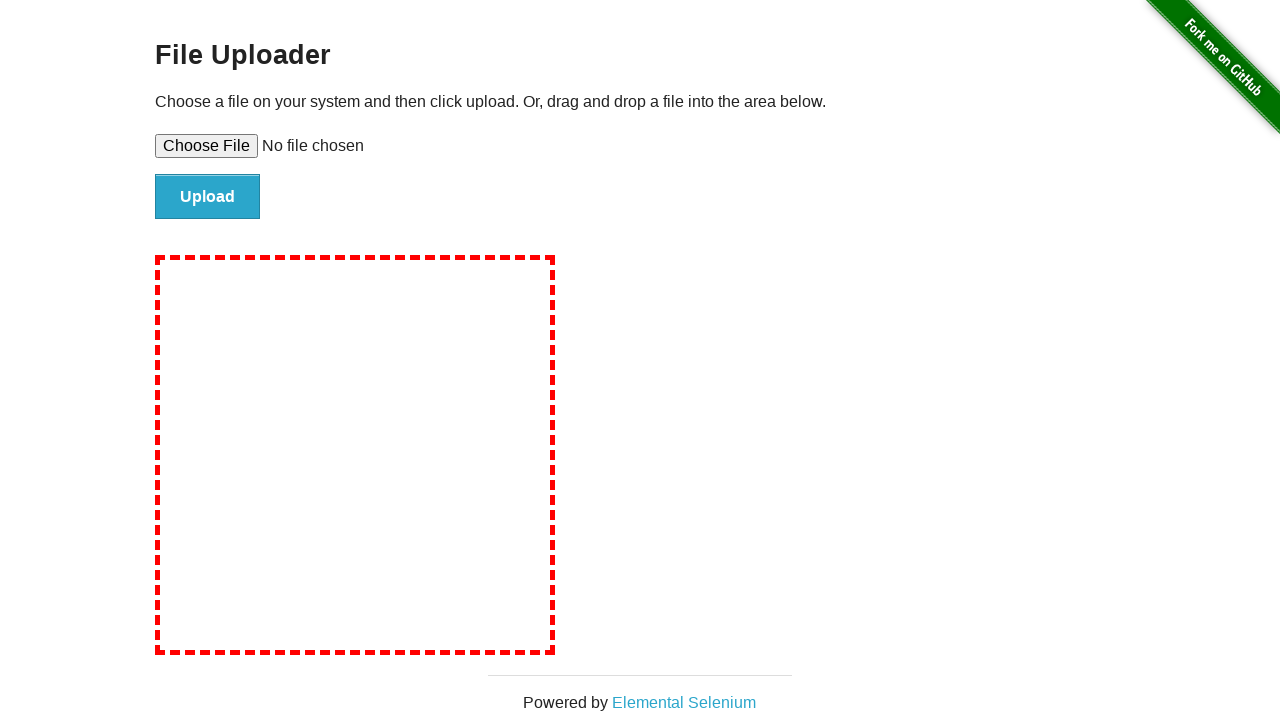

Set file input with TestUploadFile.txt from temporary directory
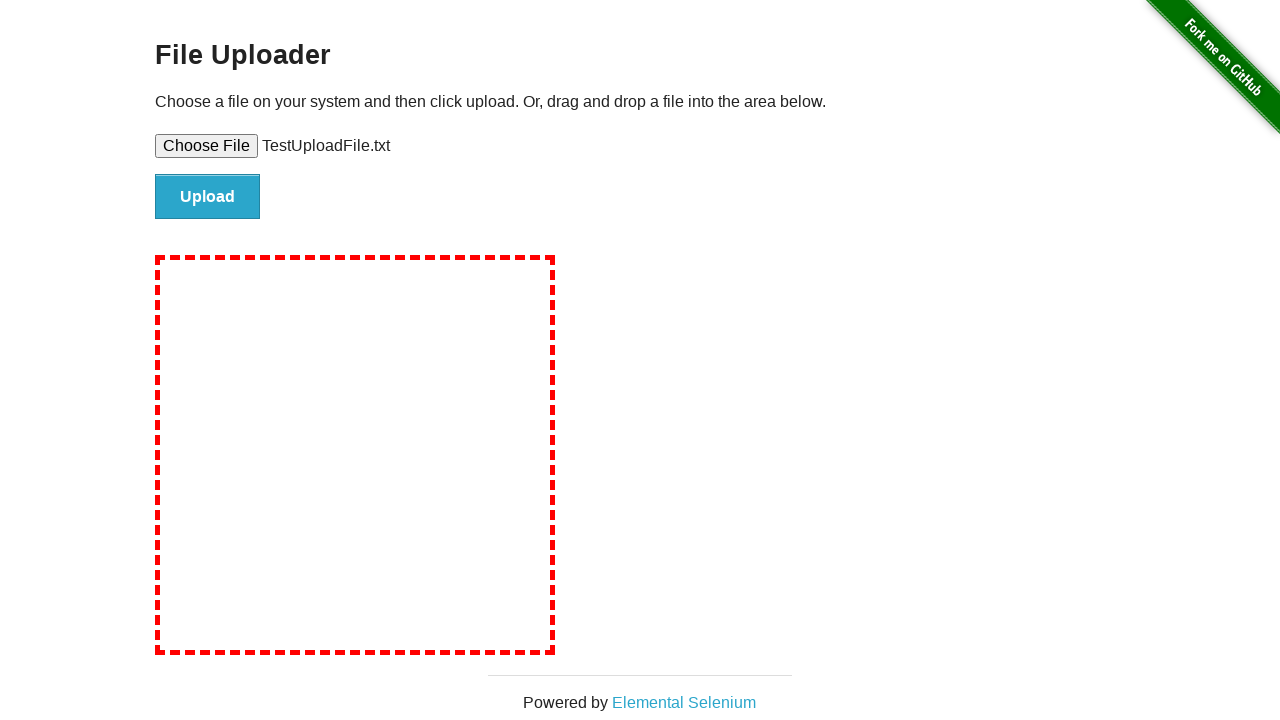

Clicked file submit button to upload file at (208, 197) on #file-submit
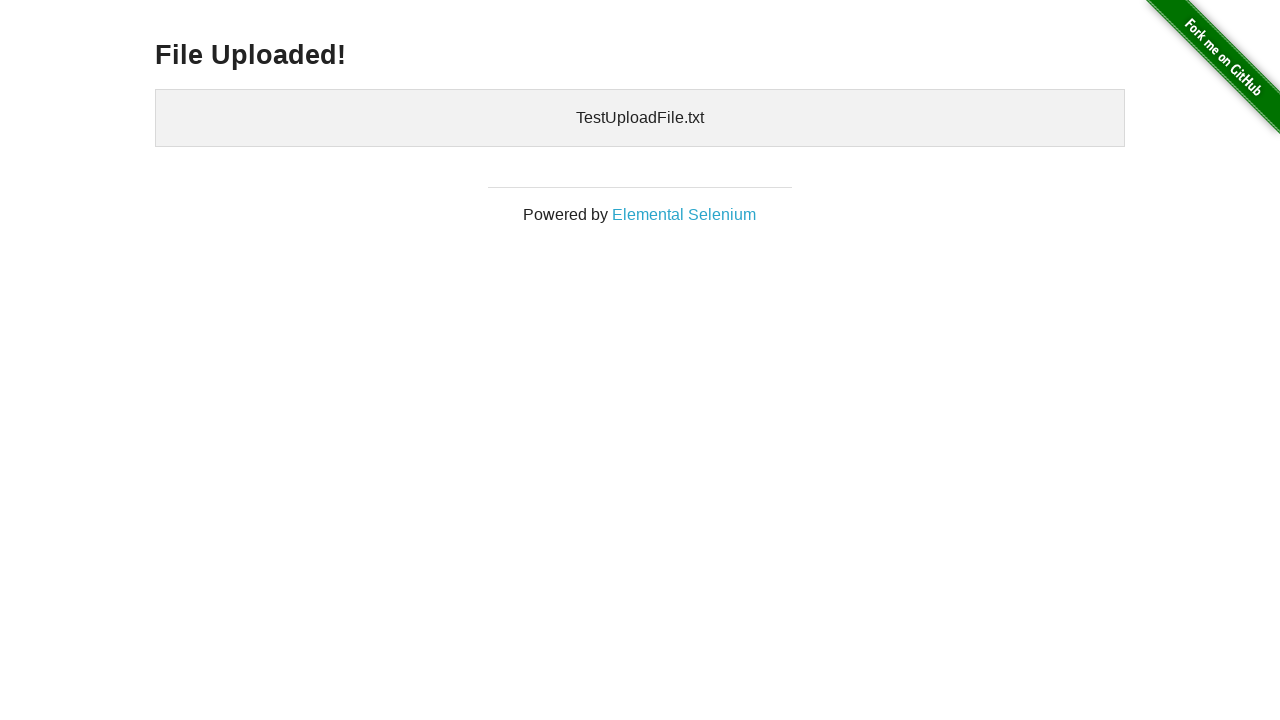

Verified uploaded files confirmation appeared on page
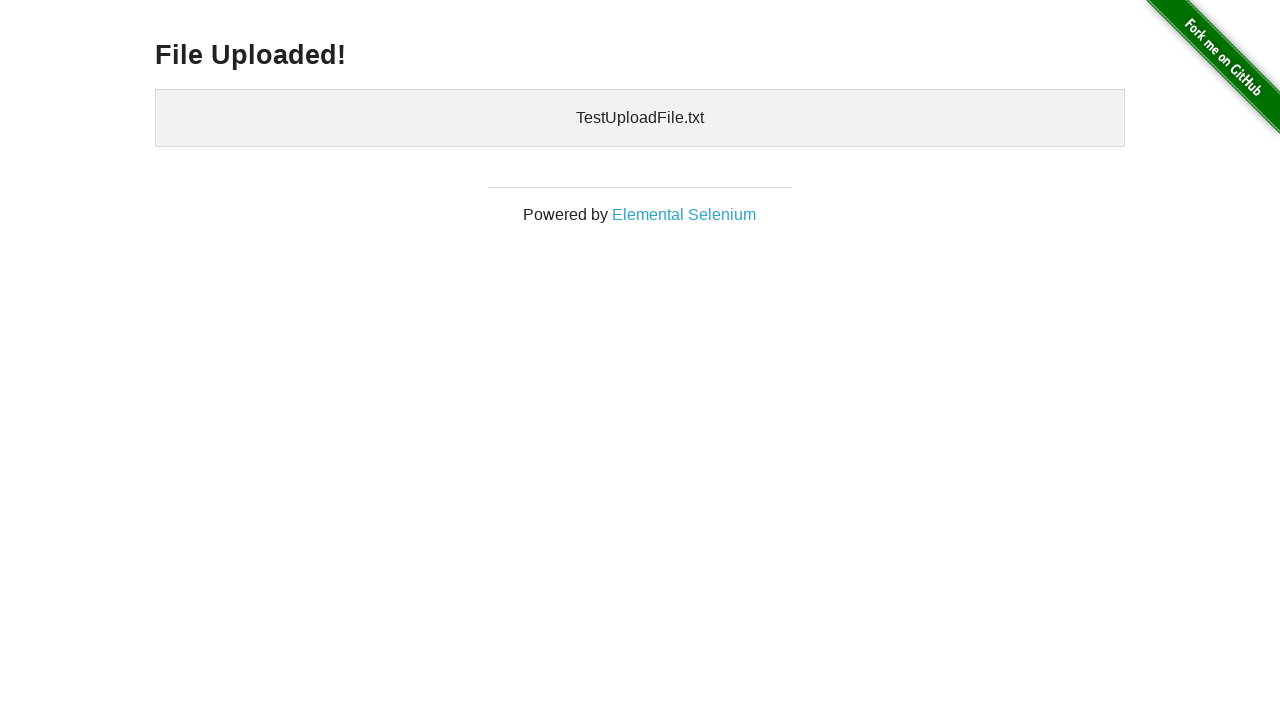

Cleaned up temporary test file from disk
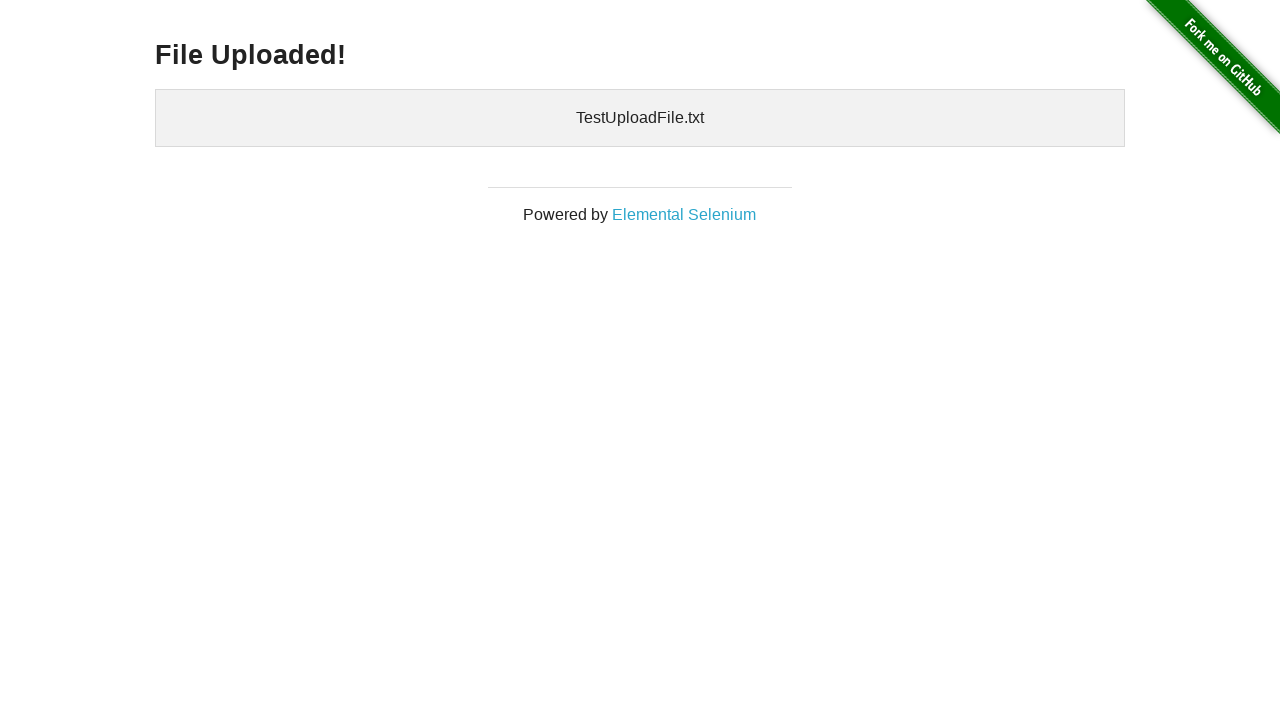

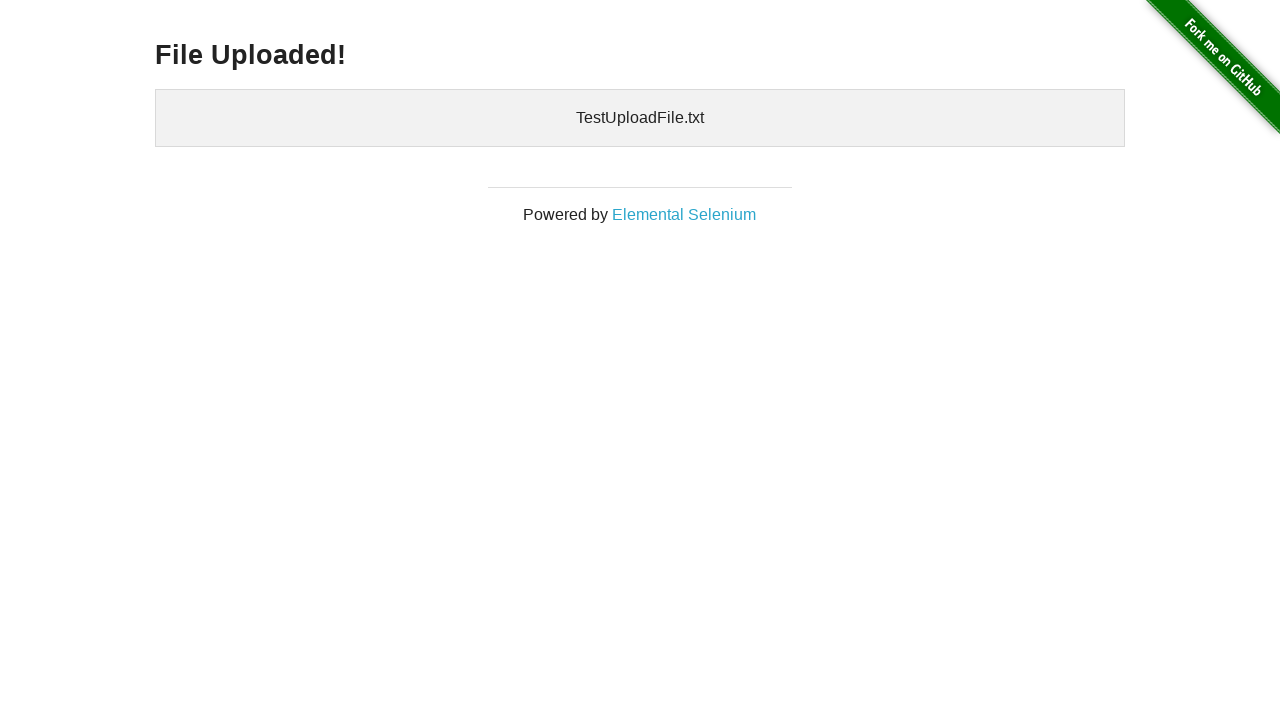